Tests button interactions including double-click, right-click (context click), and regular click on the demoqa buttons page.

Starting URL: https://demoqa.com/

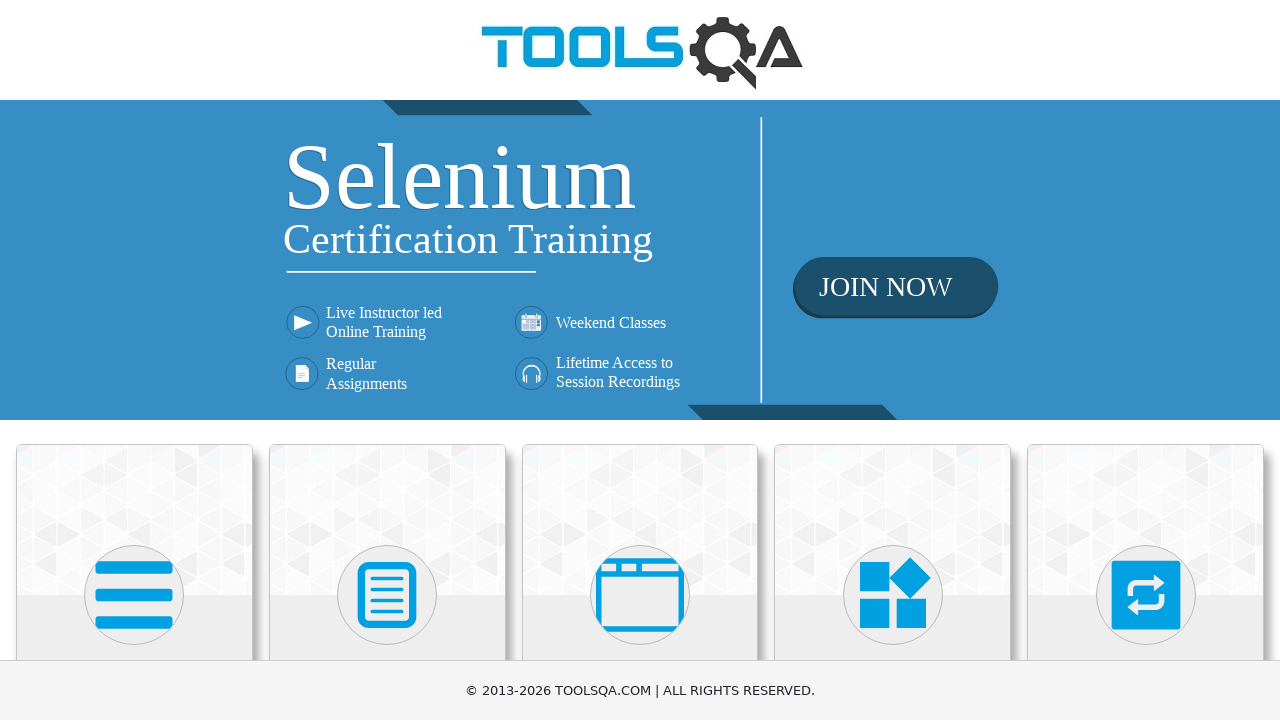

Clicked on Elements category at (134, 360) on xpath=//h5[contains(text(),'Elements')]
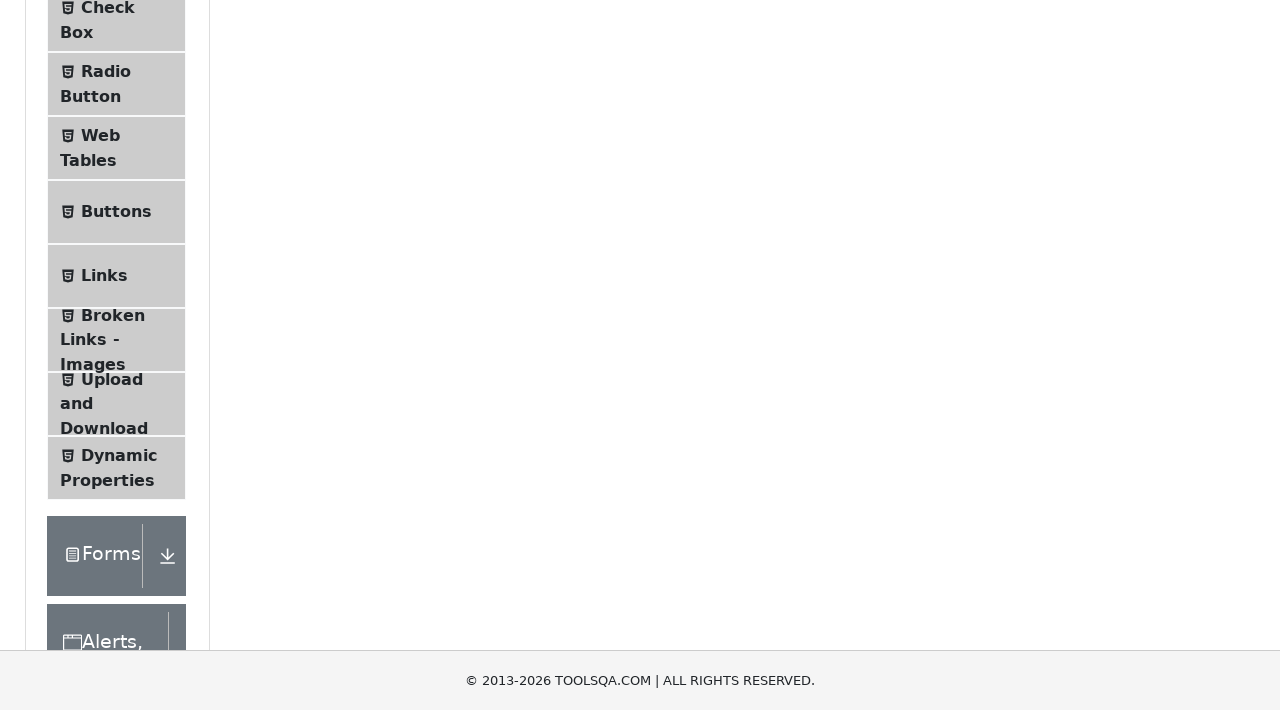

Clicked on Buttons menu item at (116, 517) on xpath=//span[@class='text' and contains(text(),'Buttons')]
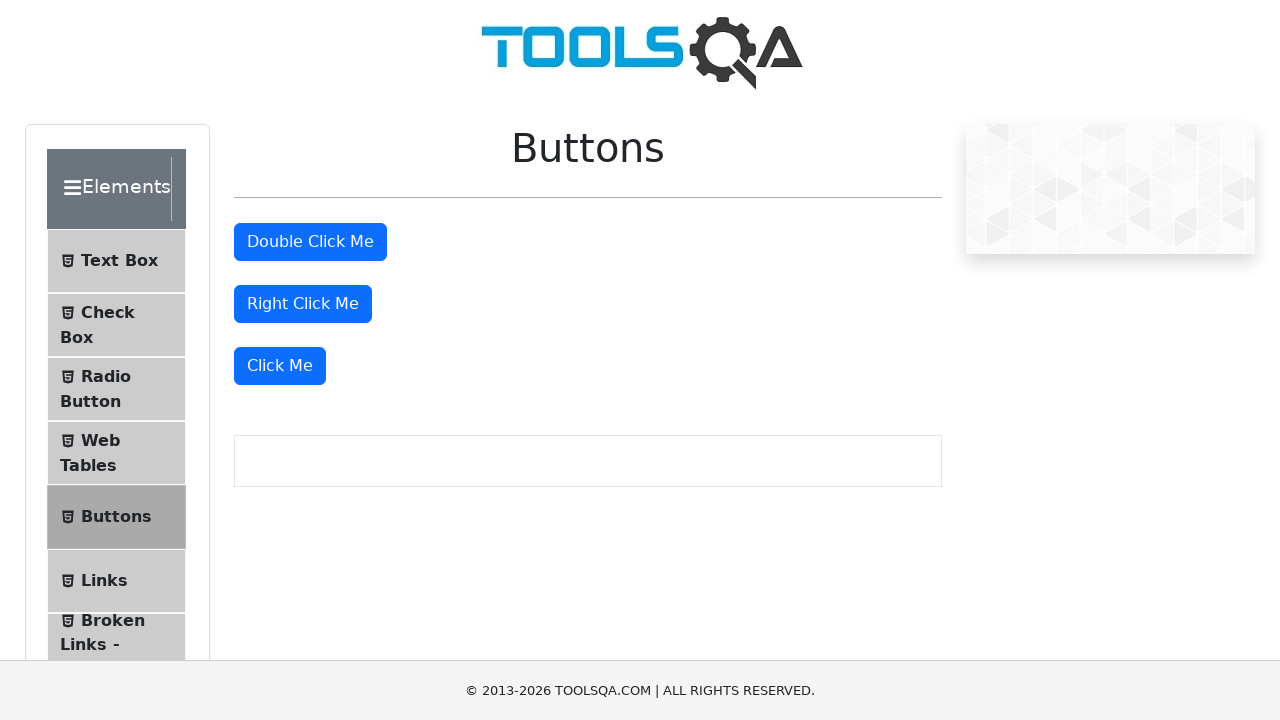

Scrolled down 350 pixels to see buttons
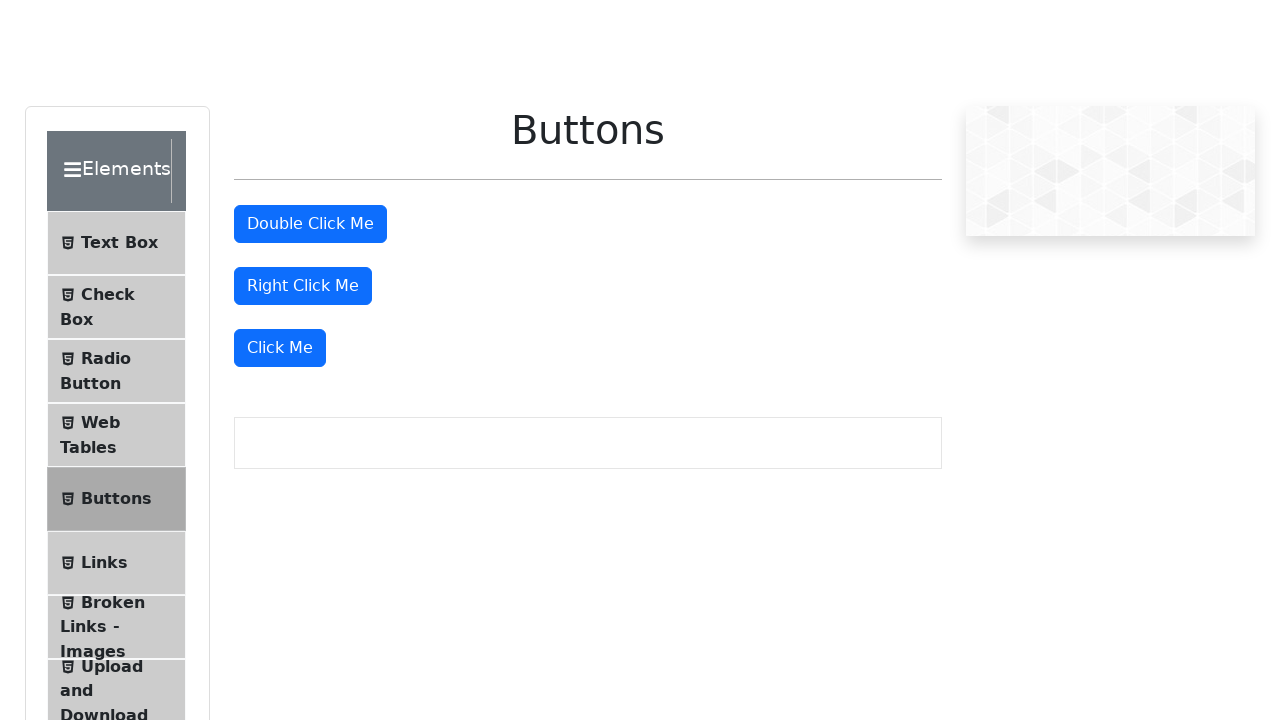

Double-clicked the double click button at (310, 242) on #doubleClickBtn
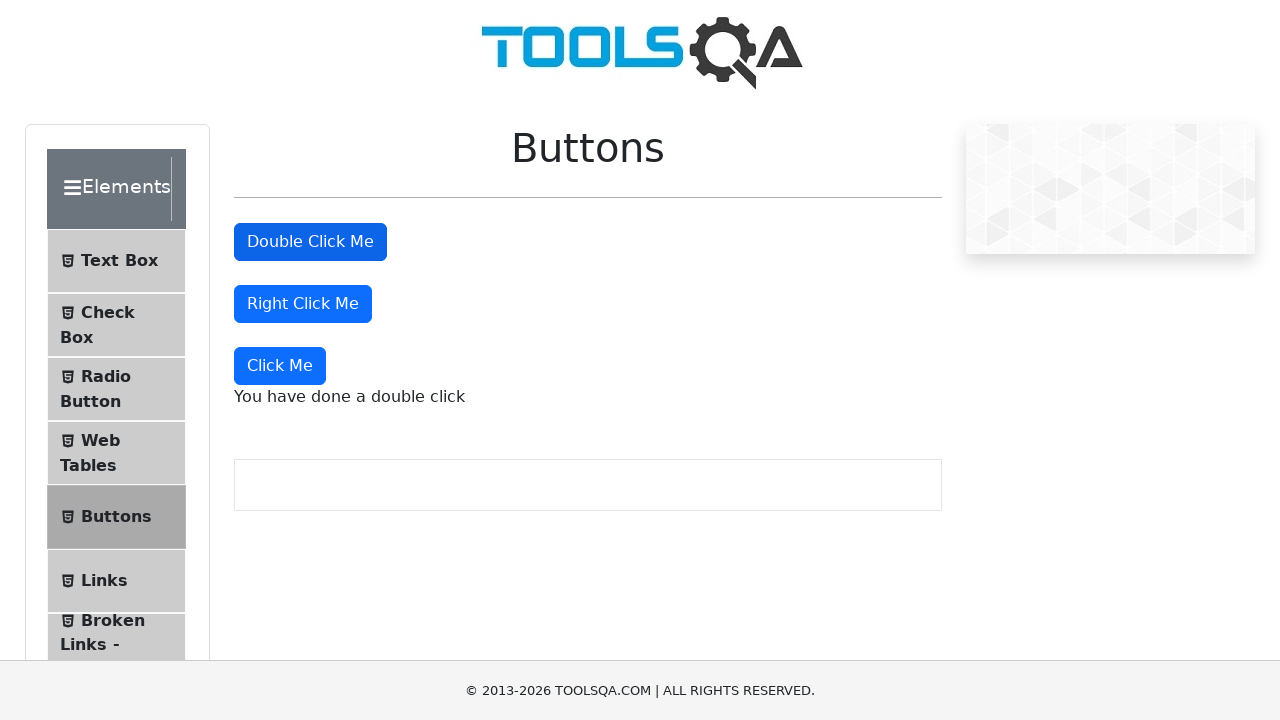

Double click message appeared
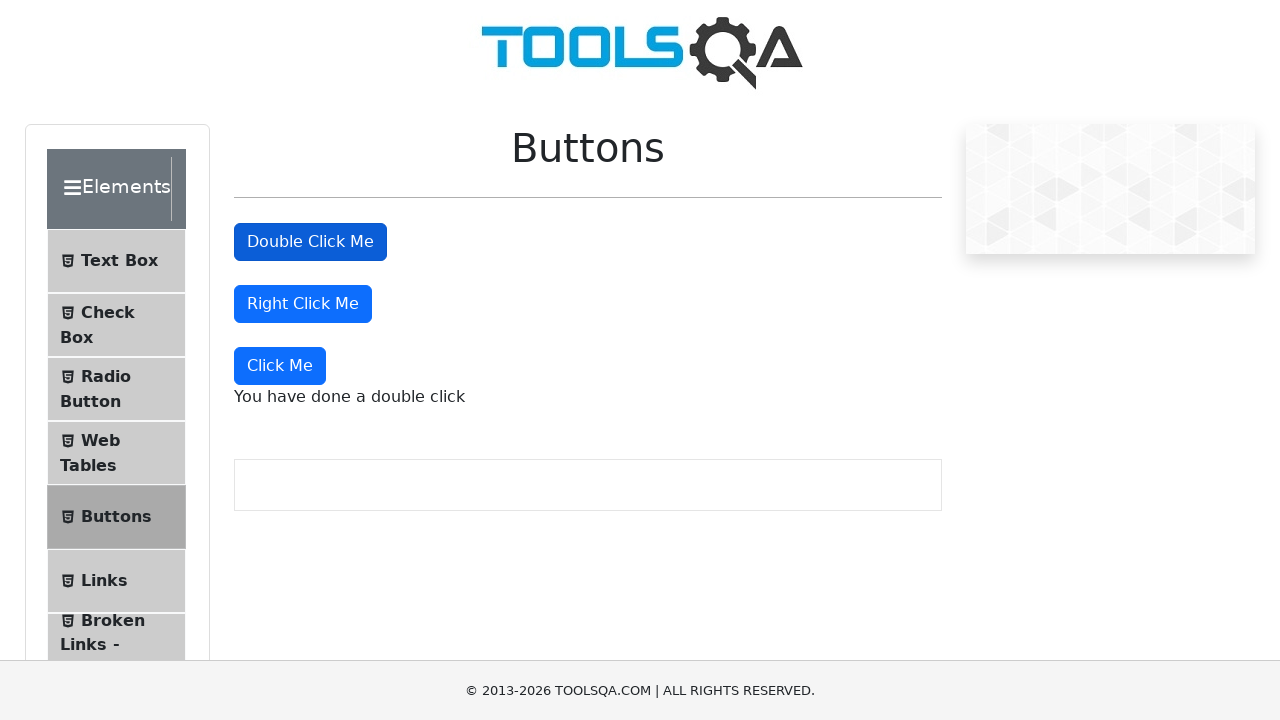

Right-clicked the right click button at (303, 304) on #rightClickBtn
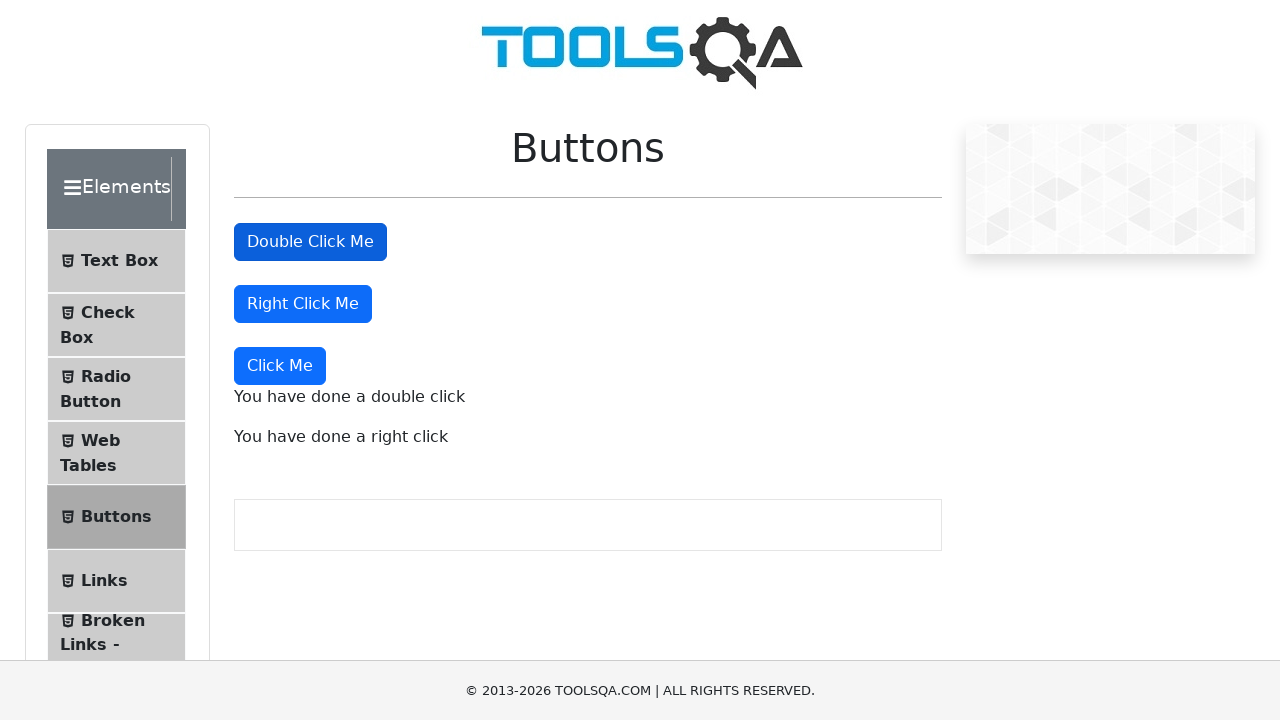

Right click message appeared
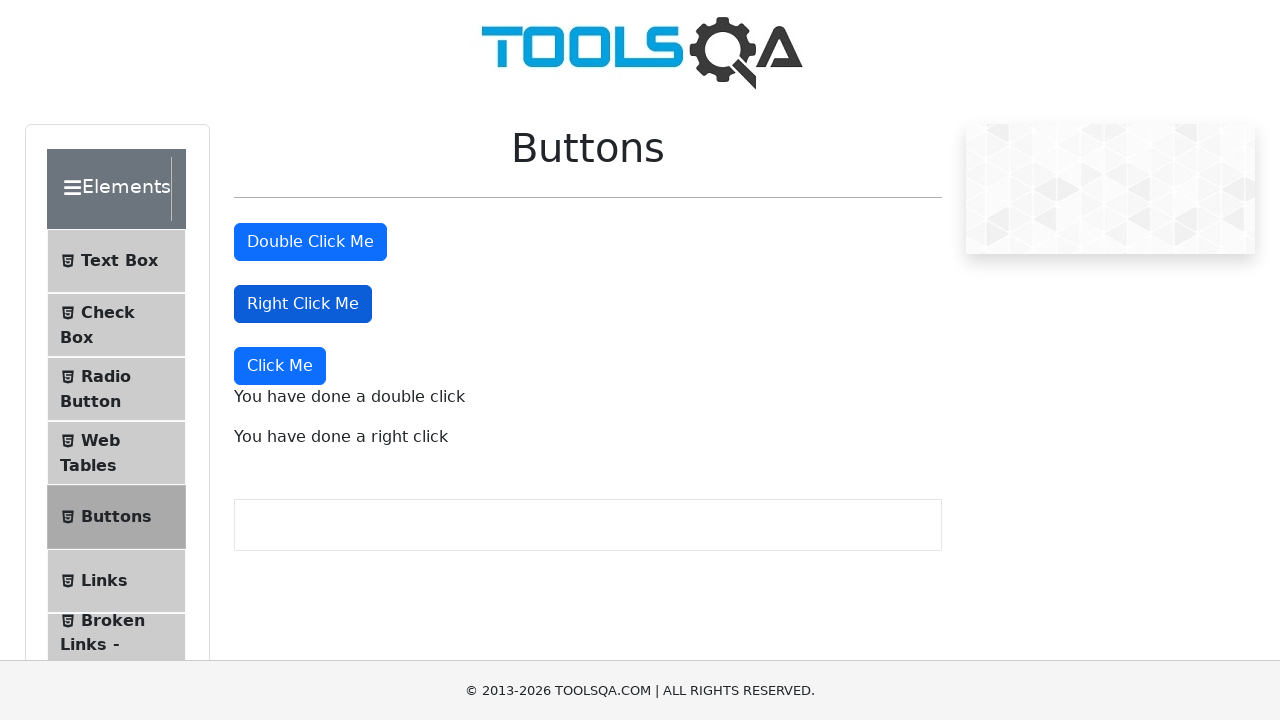

Clicked the Click Me button at (280, 366) on xpath=//button[@id='rightClickBtn']//following::button[1]
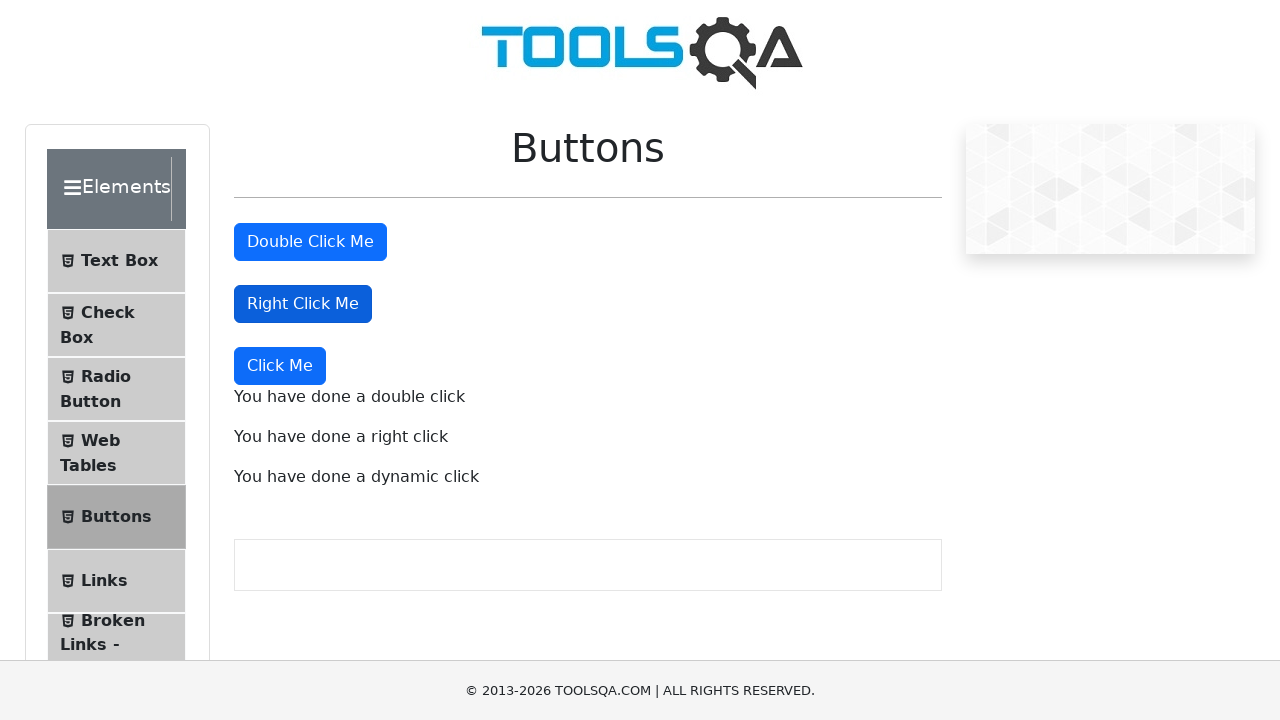

Dynamic click message appeared
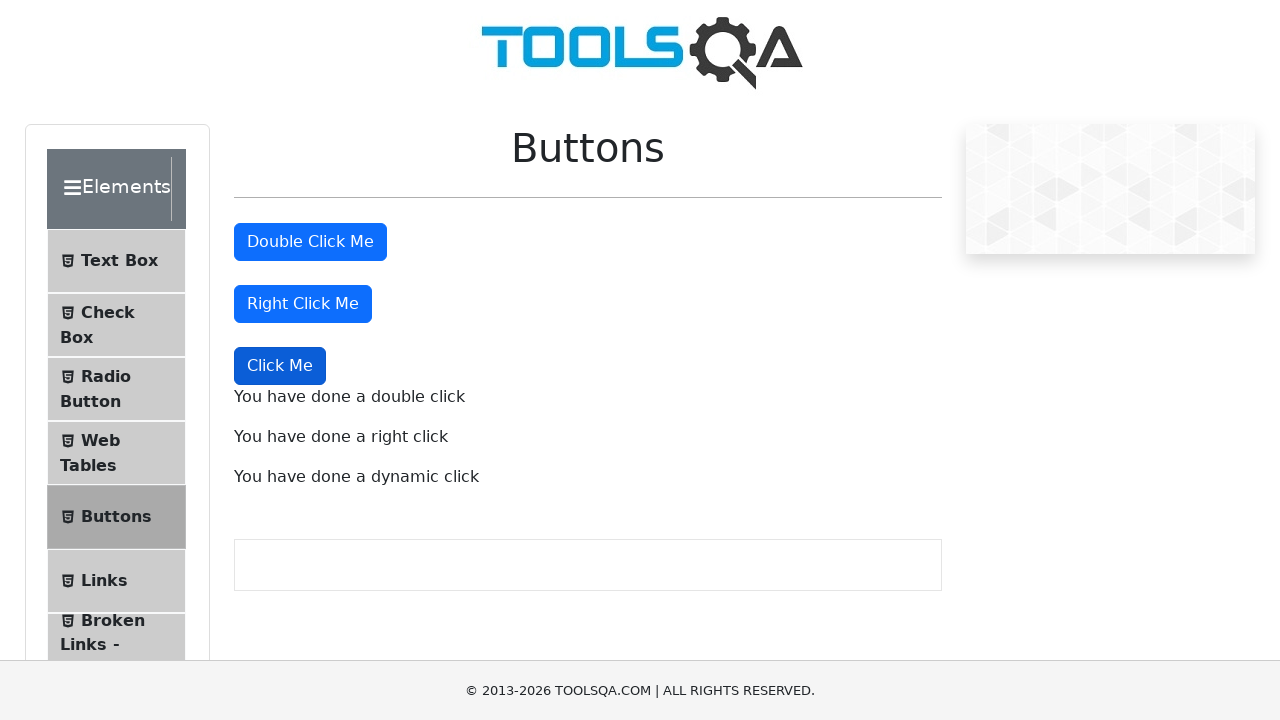

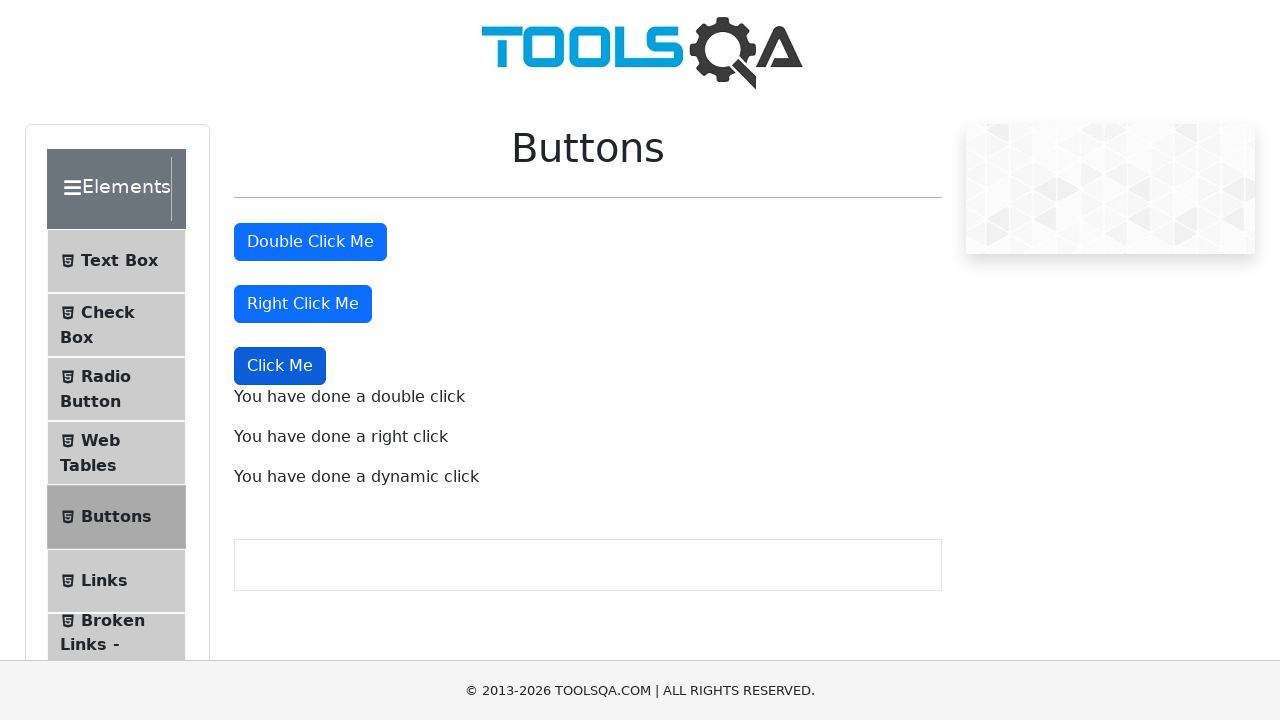